Tests dynamic properties page by clicking buttons that become enabled, change color, and become visible after delays

Starting URL: https://demoqa.com/dynamic-properties

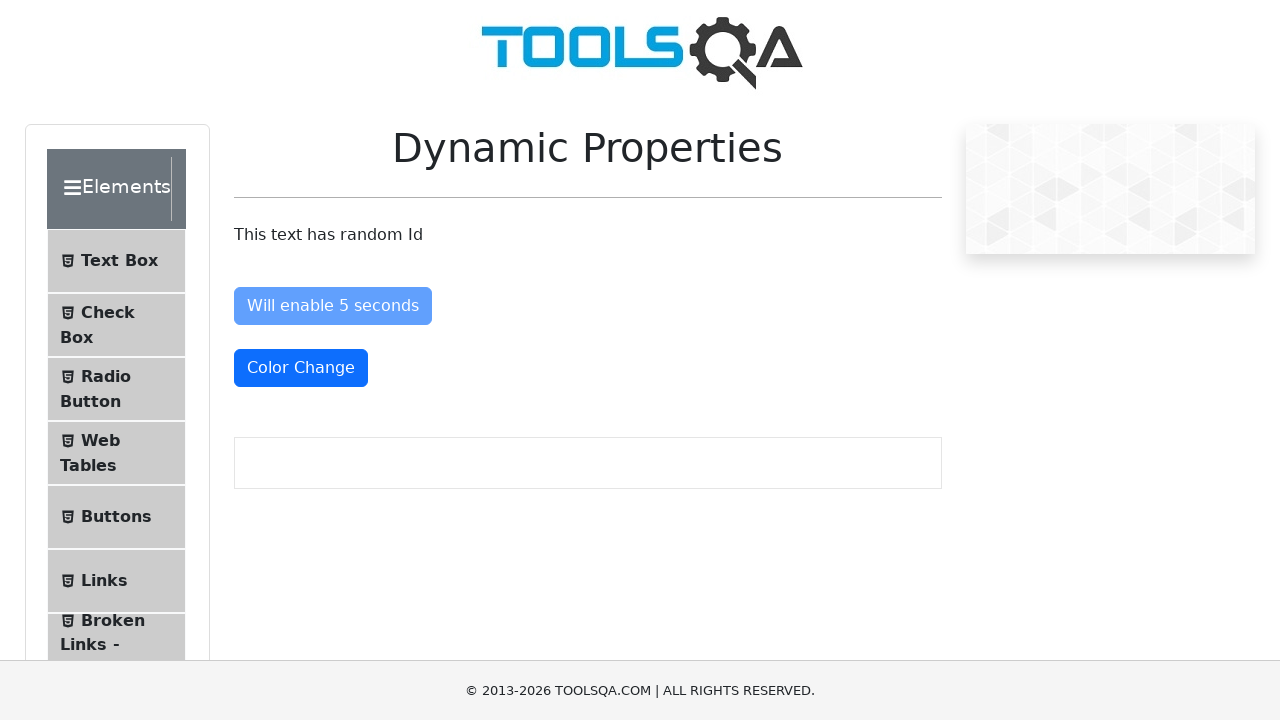

Waited for 'Enable After' button to become enabled (5 second delay)
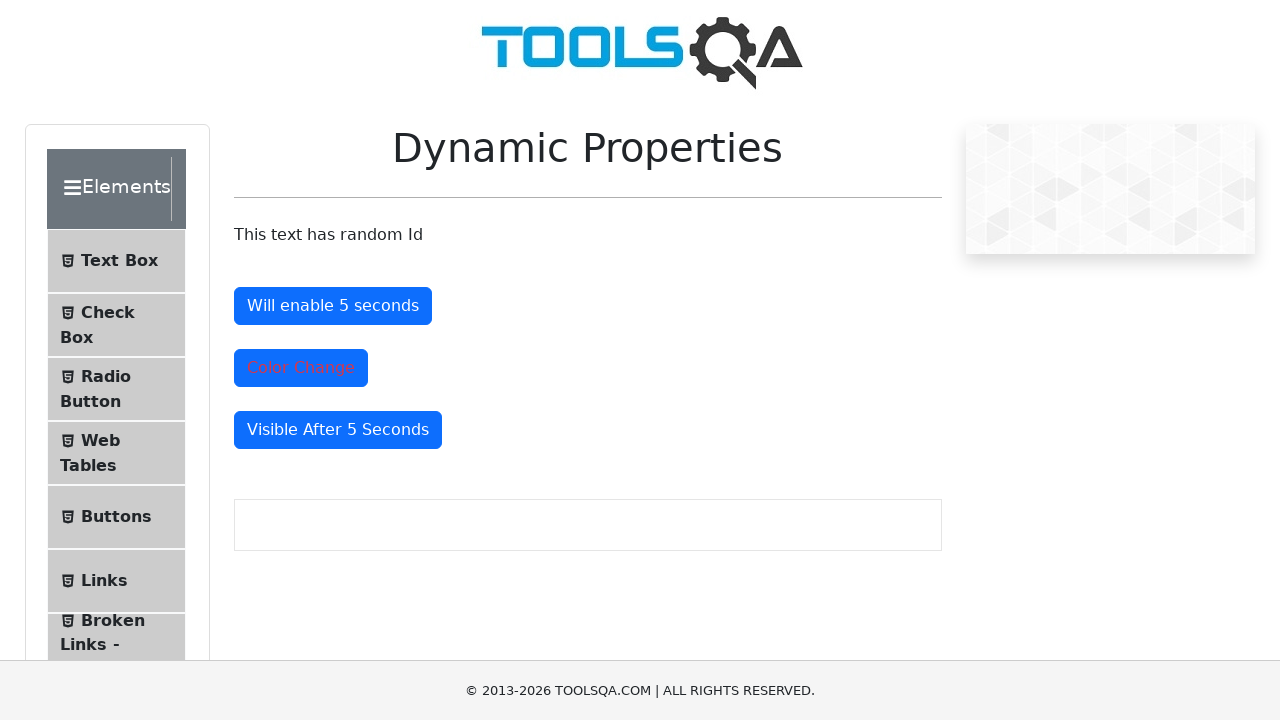

Clicked the 'Enable After' button at (333, 306) on #enableAfter
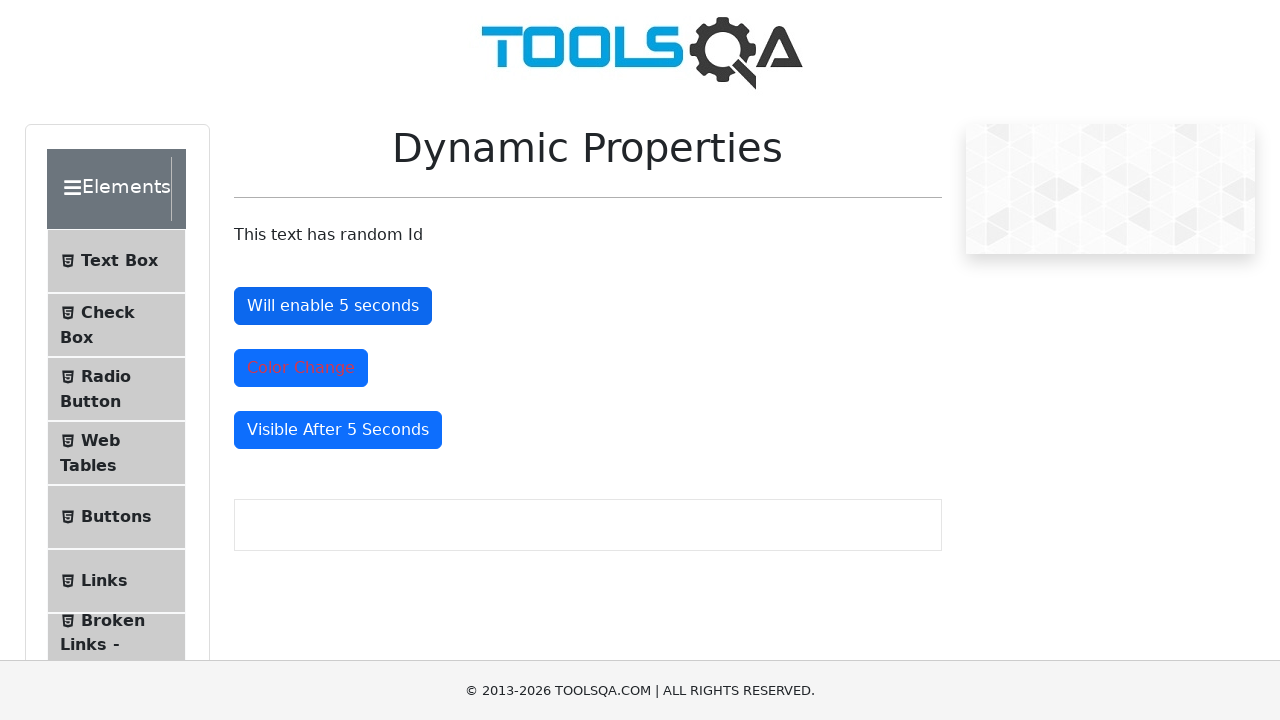

Waited for 'Color Change' button to be present
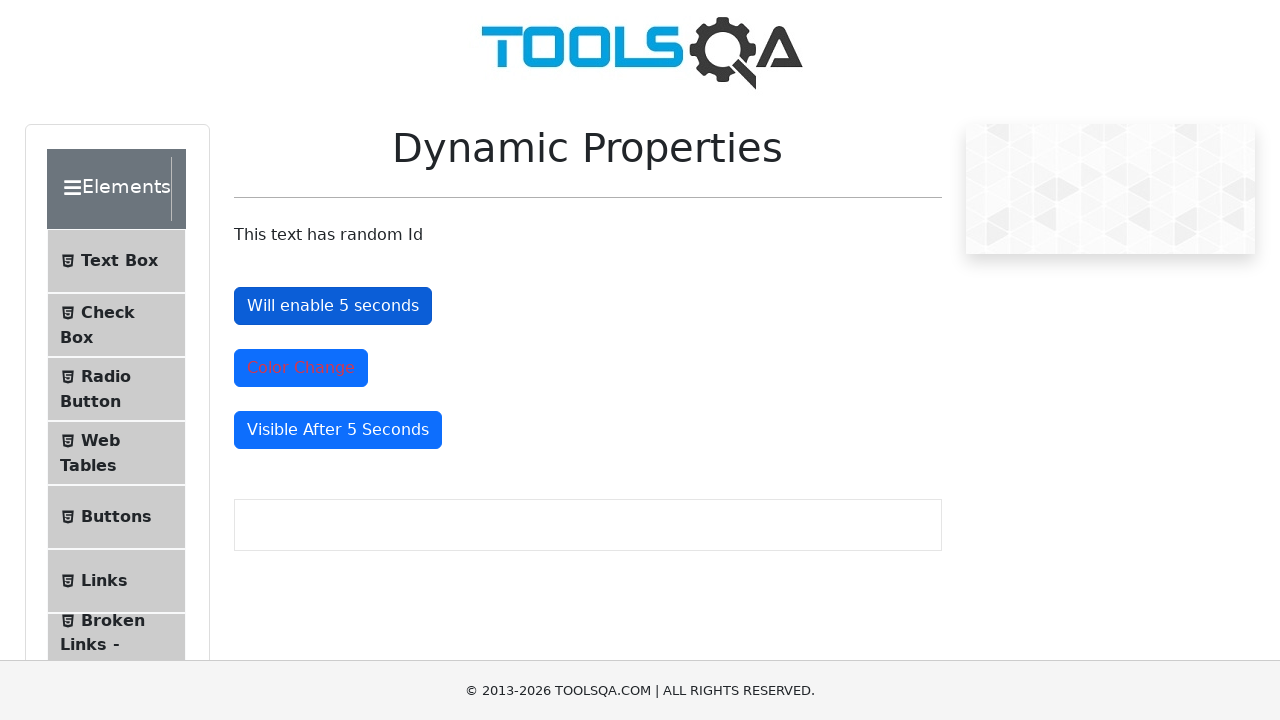

Clicked the 'Color Change' button at (301, 368) on #colorChange
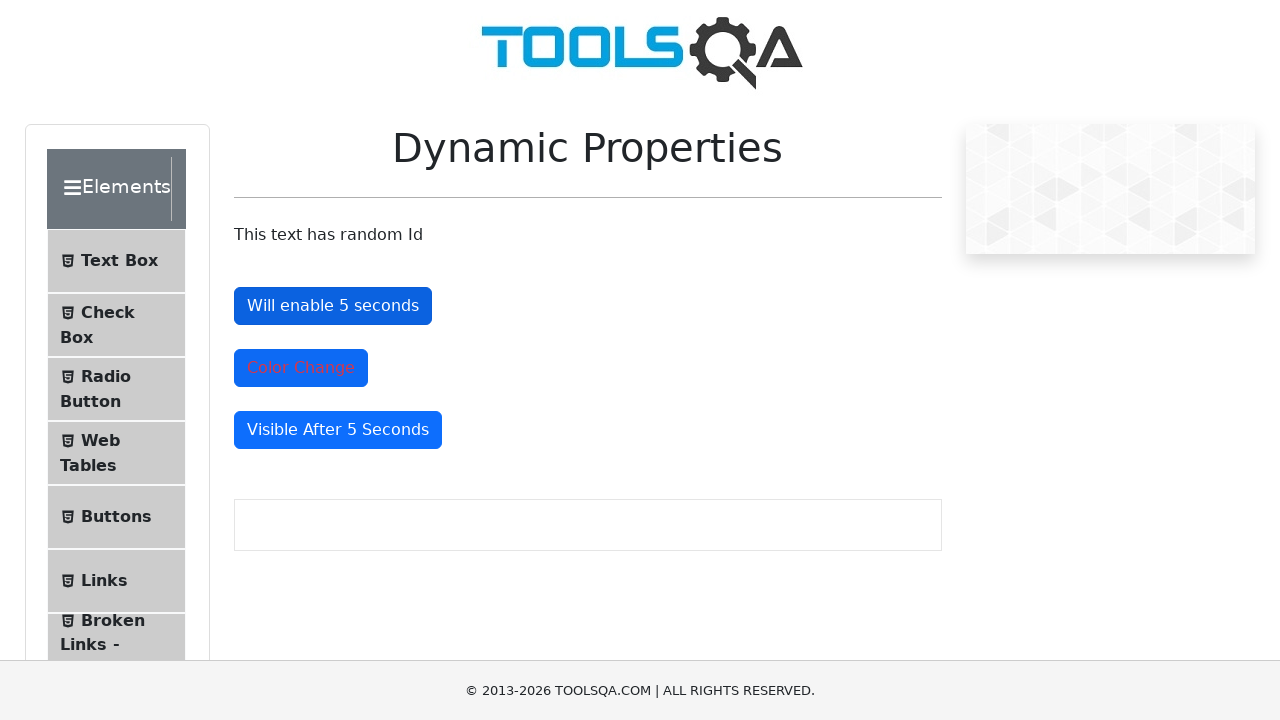

Waited for 'Visible After' button to become visible (5 second delay)
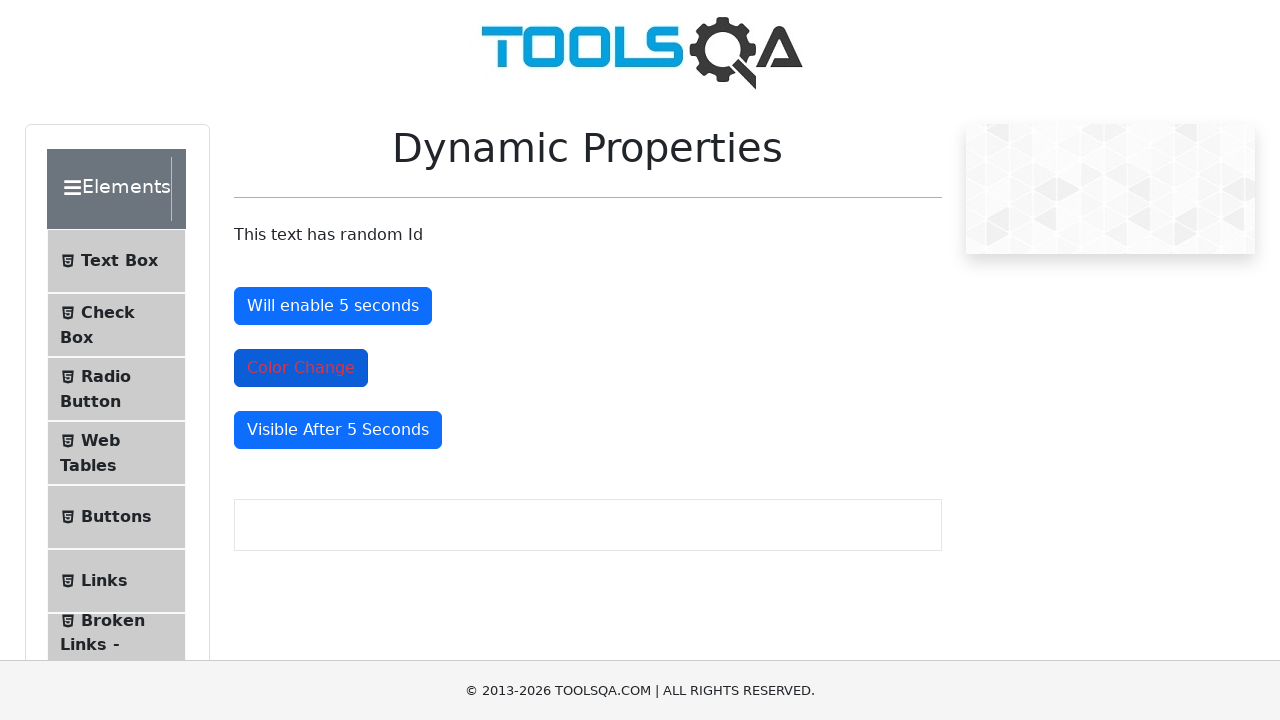

Clicked the 'Visible After' button at (338, 430) on #visibleAfter
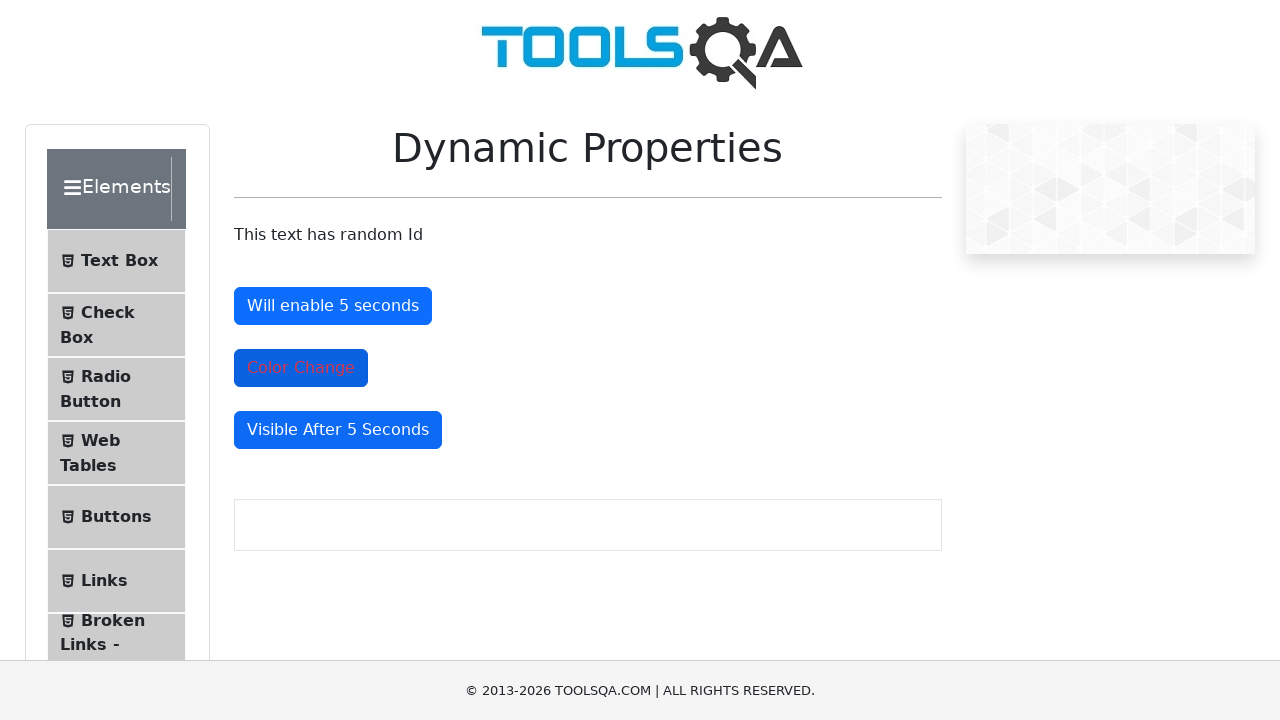

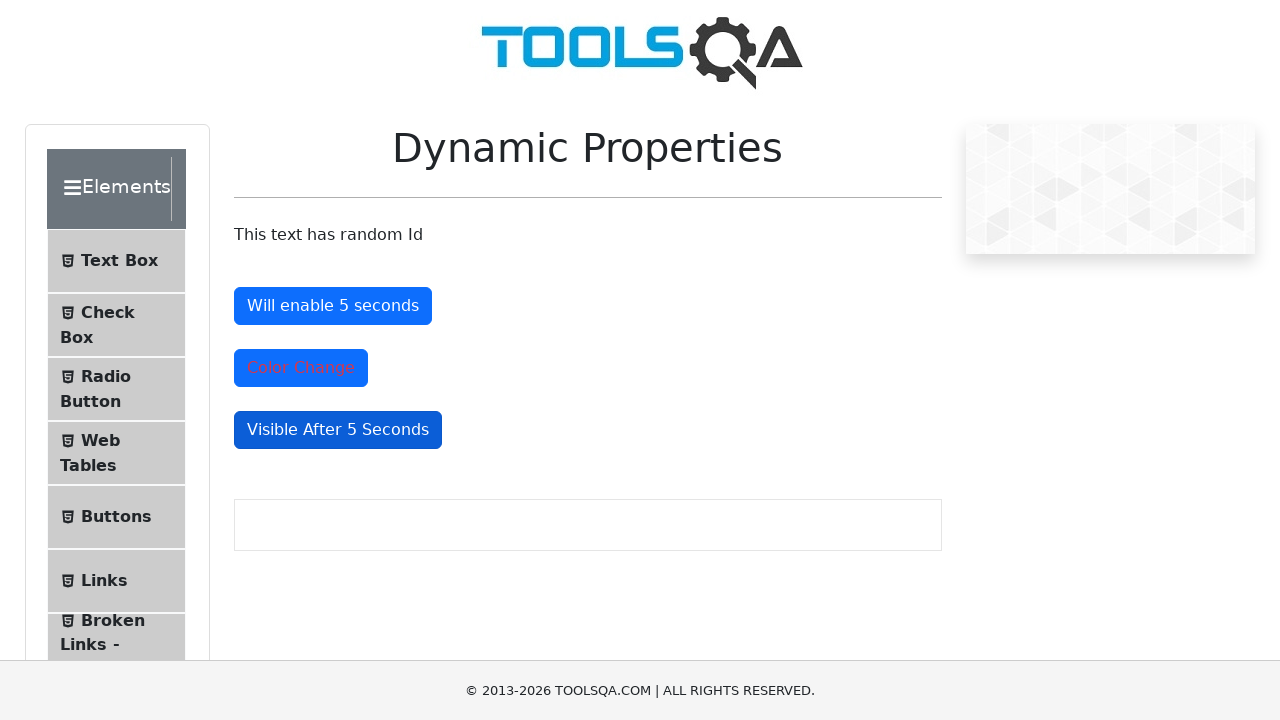